Tests keyboard input events by typing a character and performing a select-all and copy keyboard shortcut sequence (Ctrl+A, Ctrl+C)

Starting URL: https://v1.training-support.net/selenium/input-events

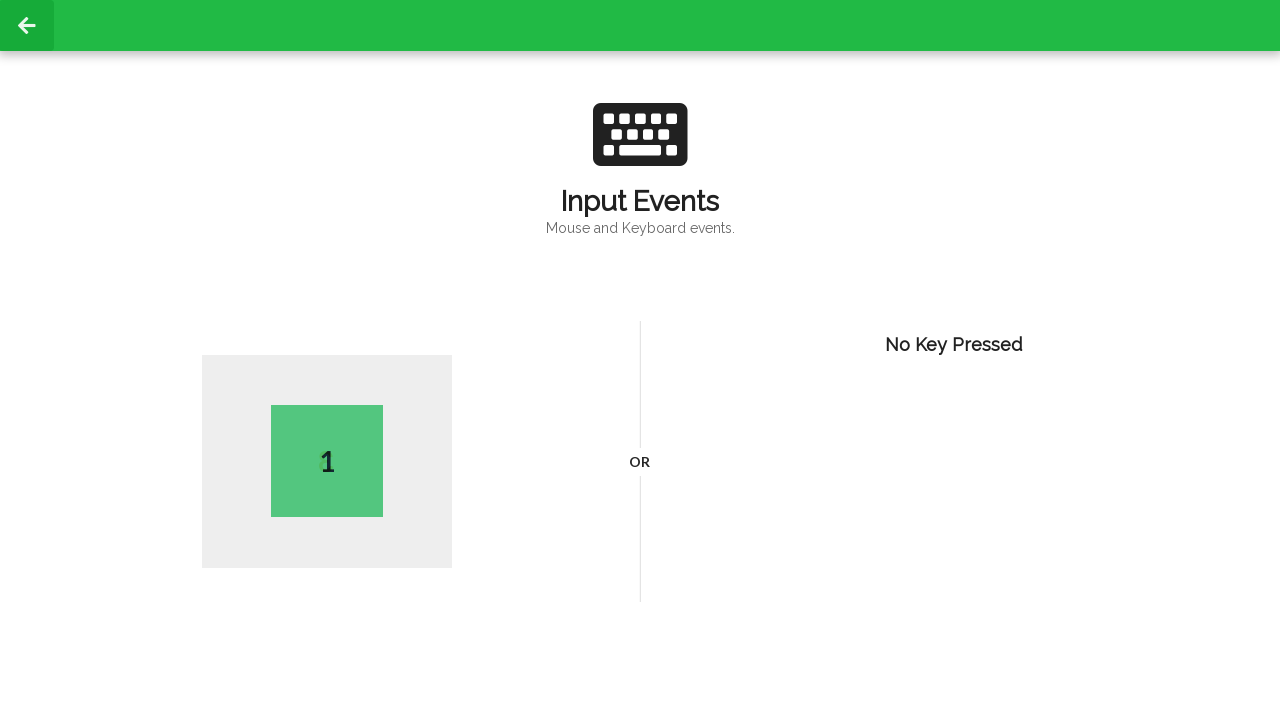

Typed letter 'S' to trigger key input event
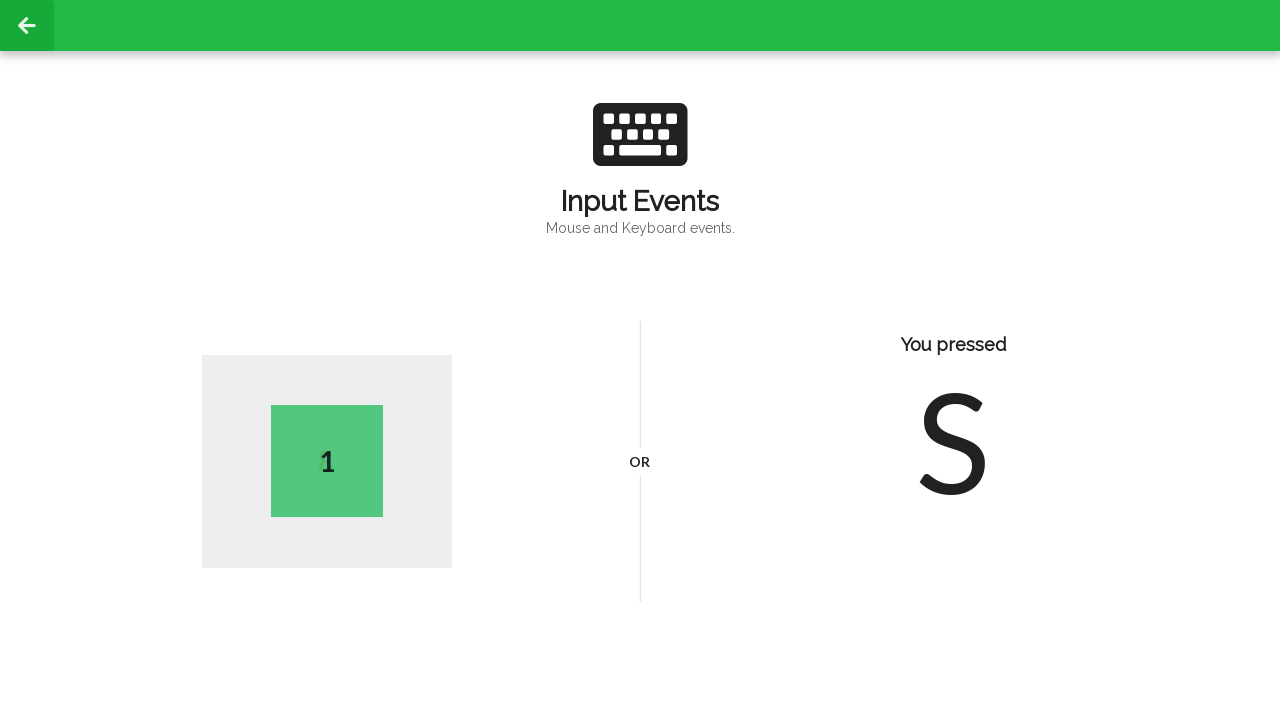

Pressed Ctrl+A to select all text
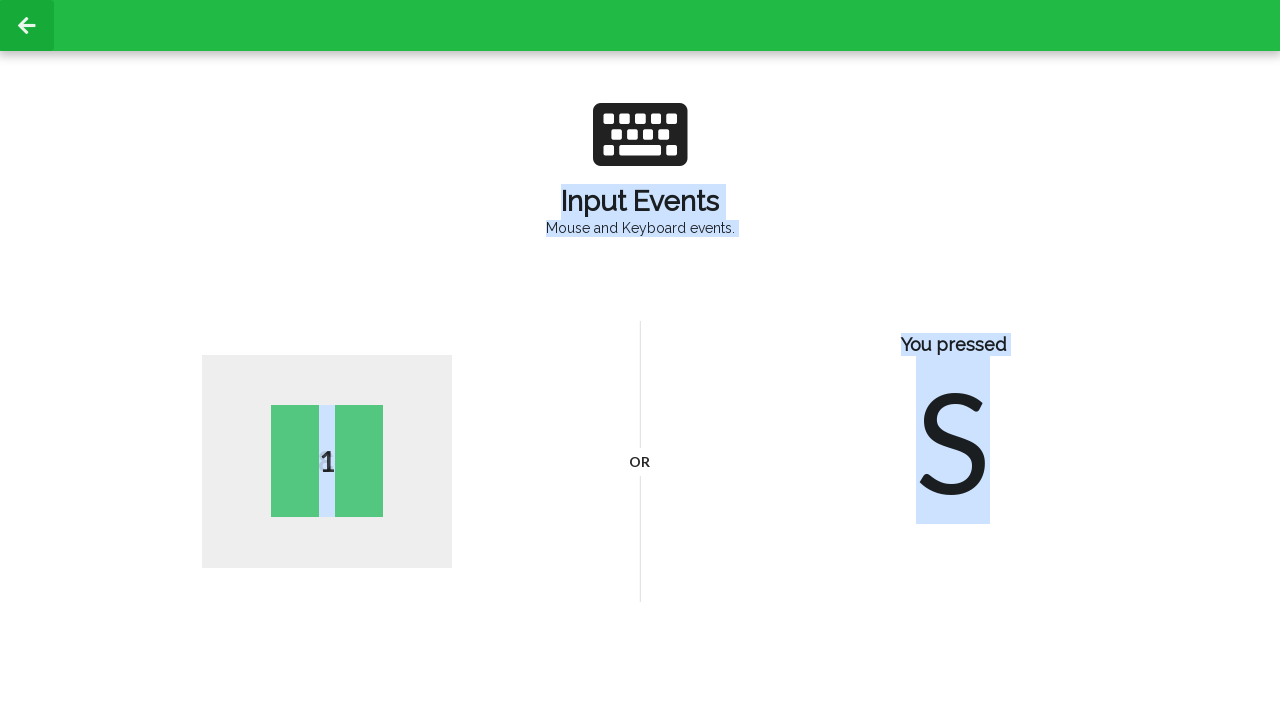

Pressed Ctrl+C to copy selected text
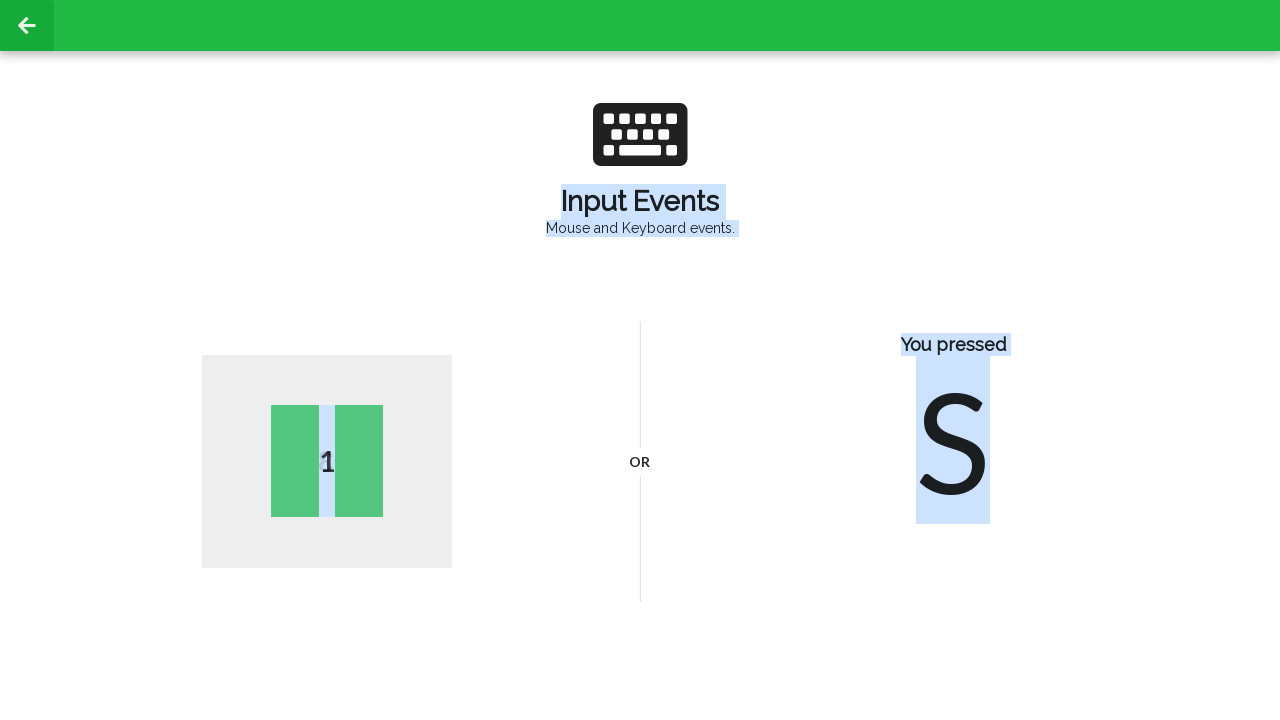

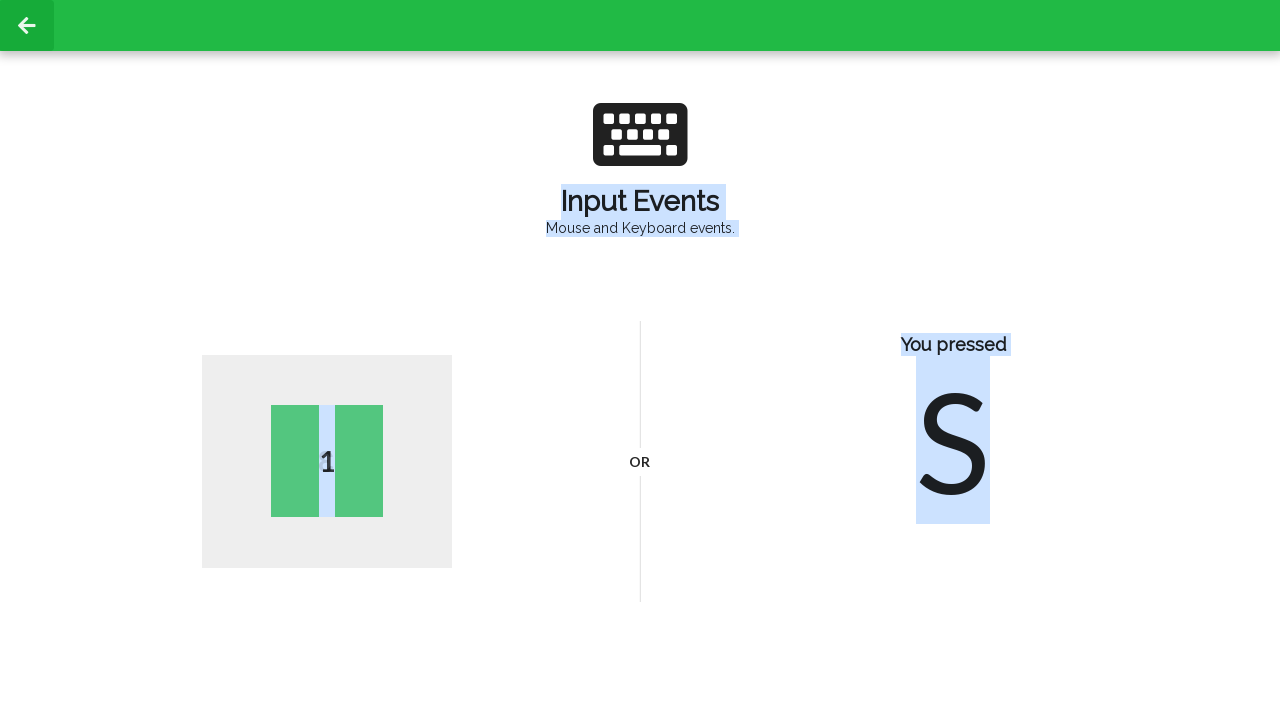